Clicks button to trigger alert and accepts it

Starting URL: https://omayo.blogspot.in/

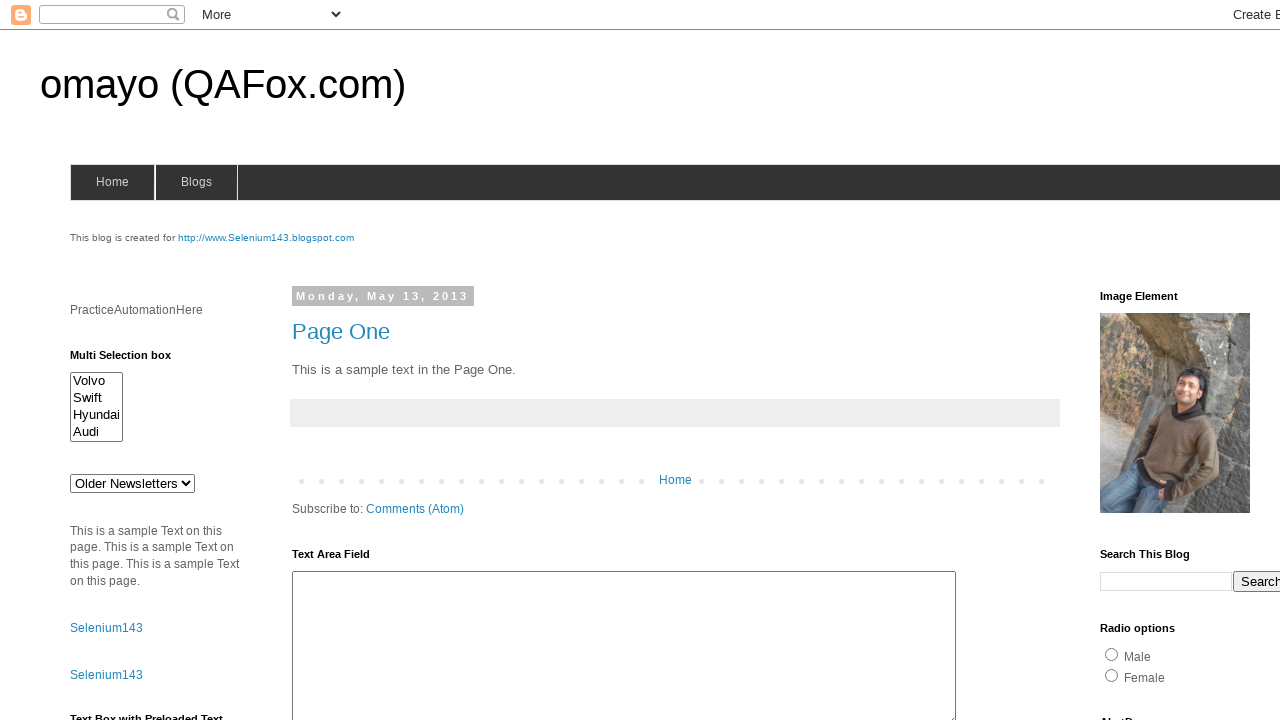

Set up dialog handler to automatically accept alerts
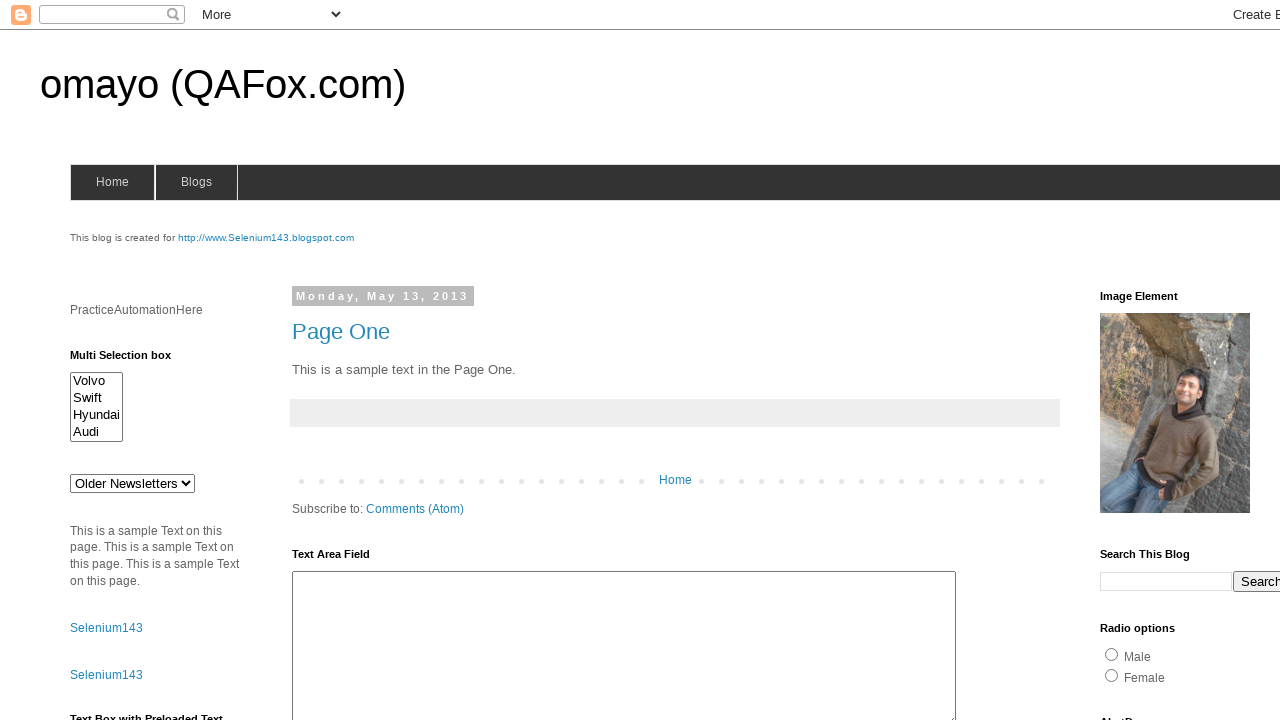

Clicked button to trigger alert at (1154, 361) on xpath=//div[@class='widget-content']//input[@value='ClickToGetAlert']
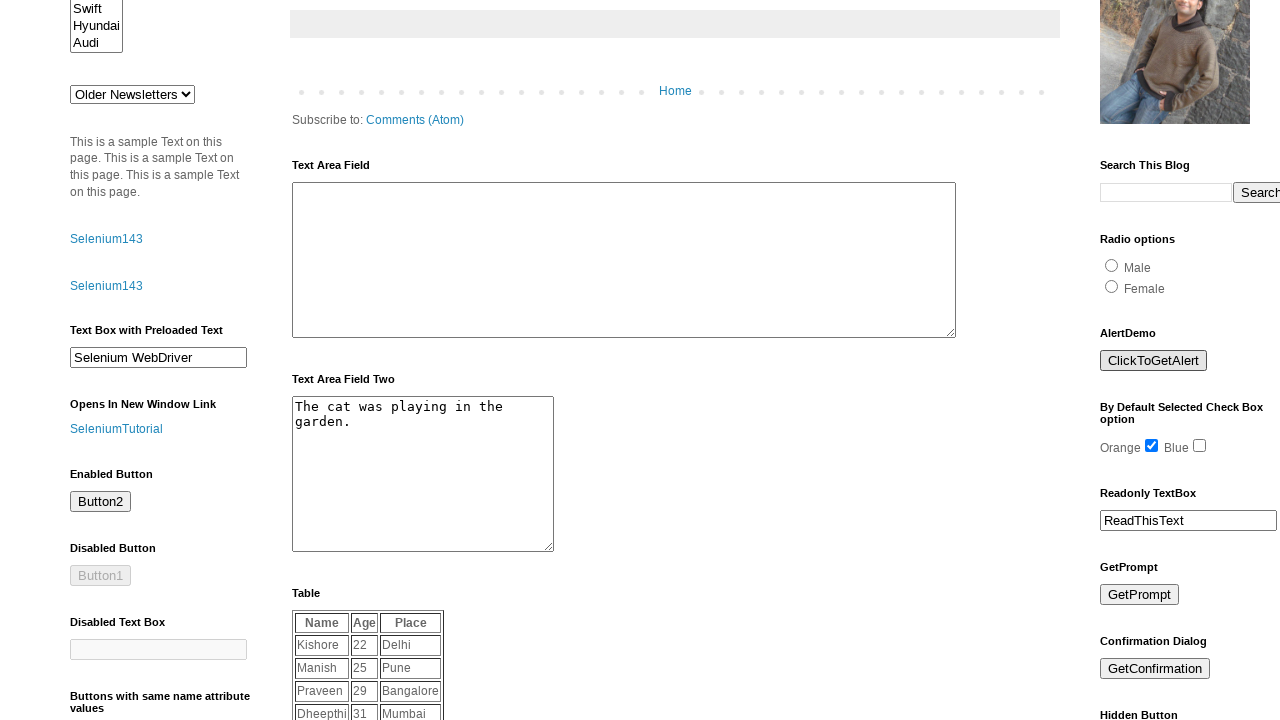

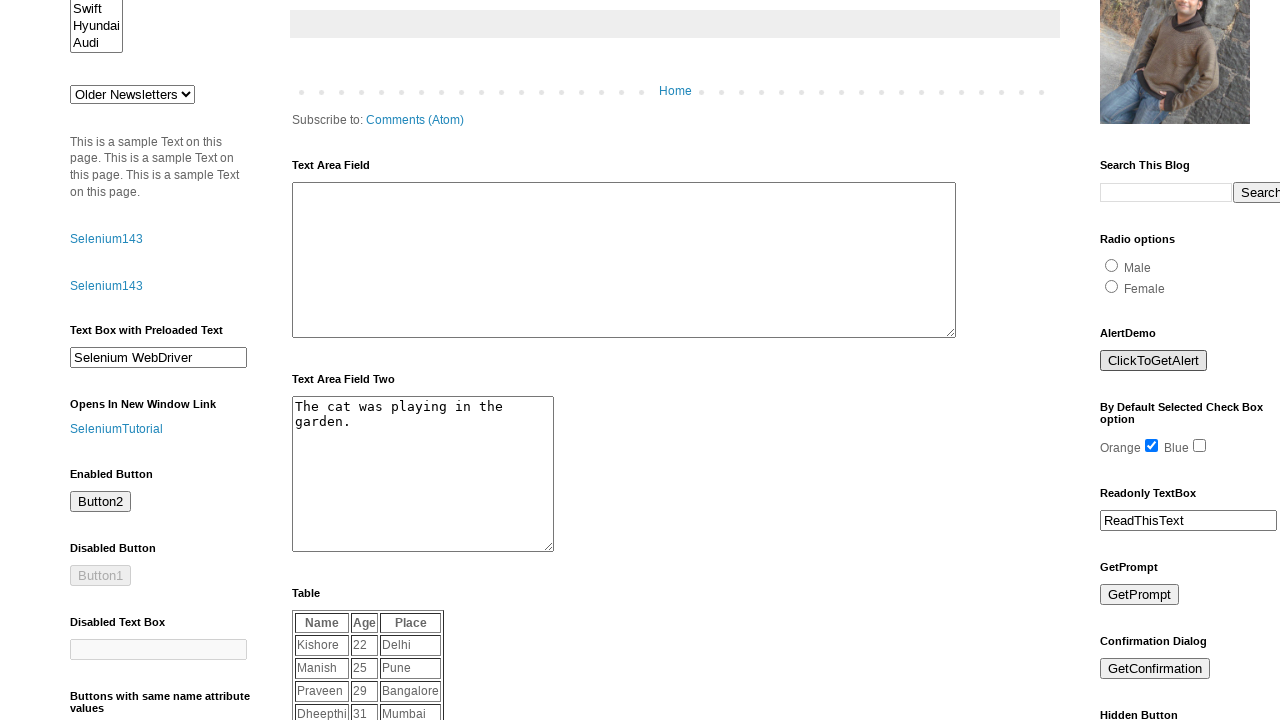